Tests checkbox functionality by checking and unchecking a checkbox, verifying its state, and counting total checkboxes on the page

Starting URL: https://rahulshettyacademy.com/AutomationPractice/

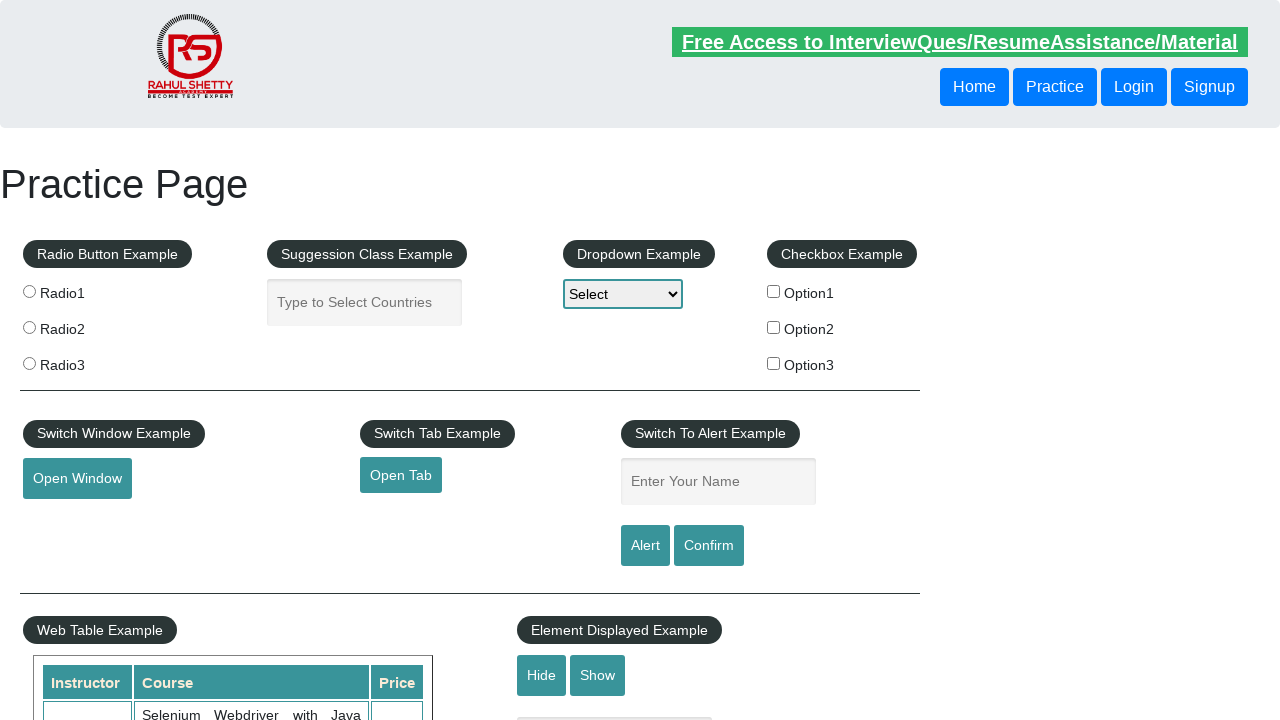

Clicked checkbox option 1 to check it at (774, 291) on #checkBoxOption1
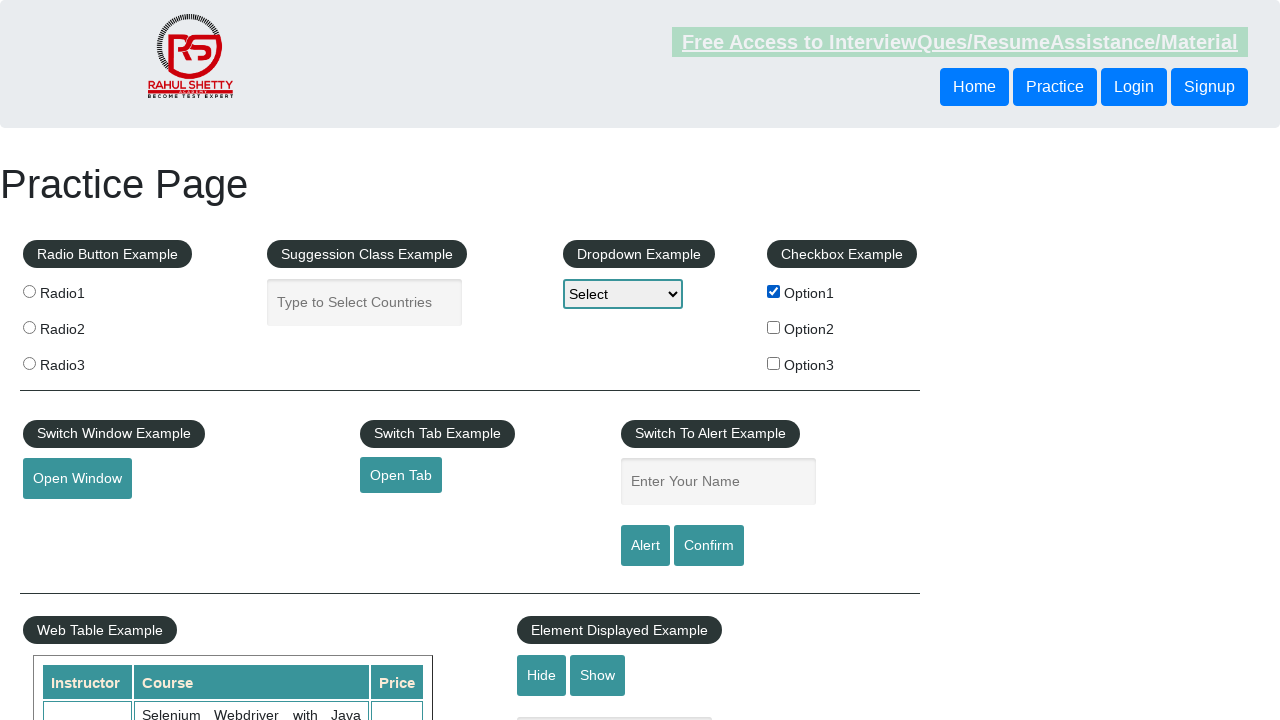

Verified checkbox option 1 is checked
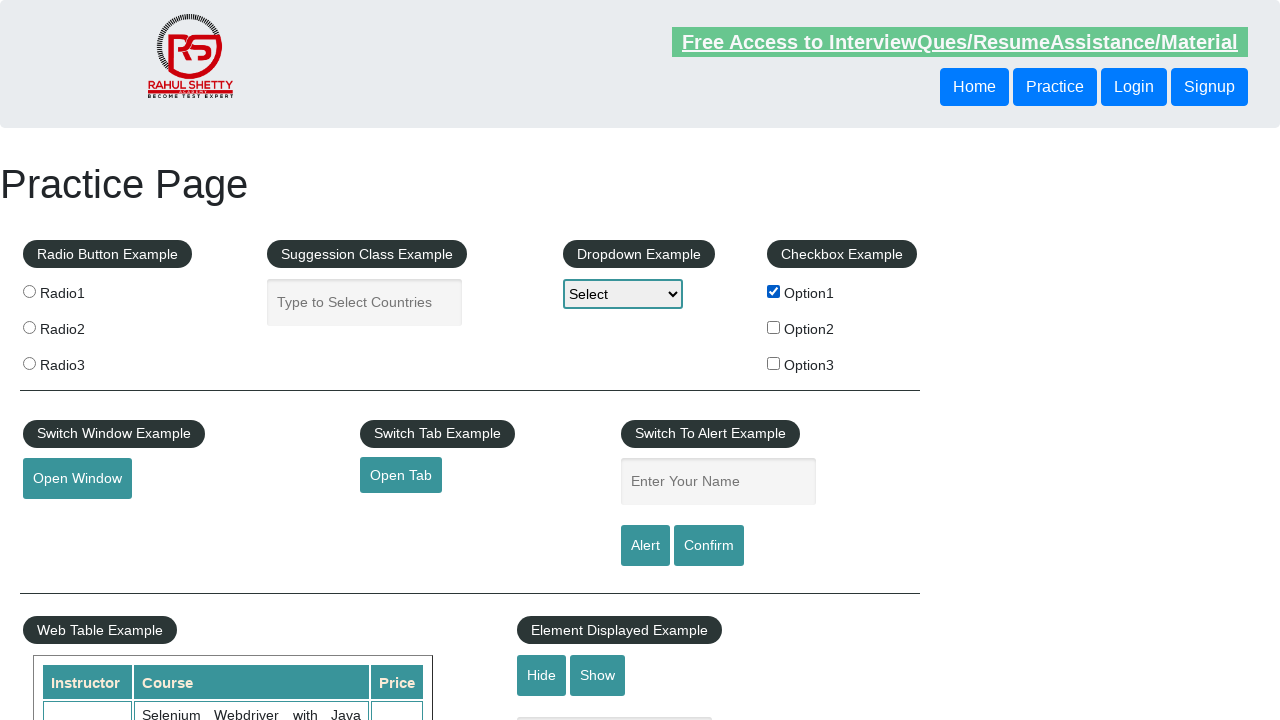

Clicked checkbox option 1 to uncheck it at (774, 291) on #checkBoxOption1
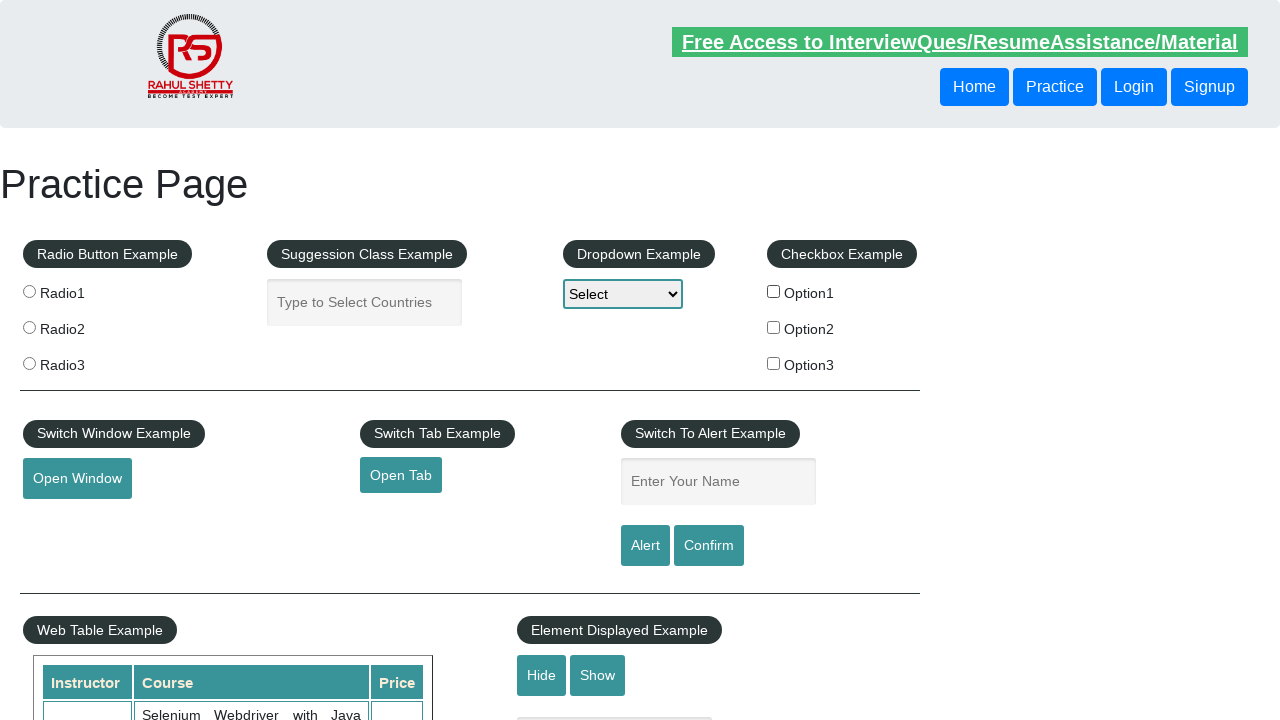

Verified checkbox option 1 is unchecked
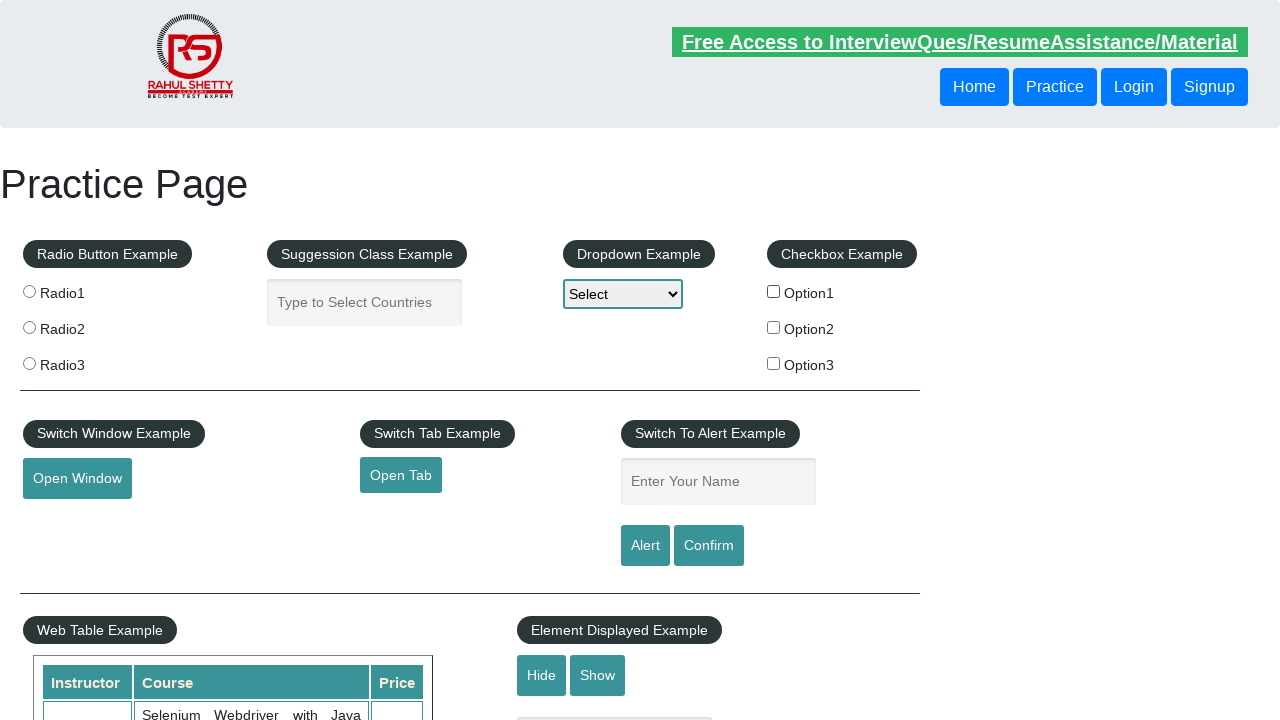

Counted total checkboxes on page: 3
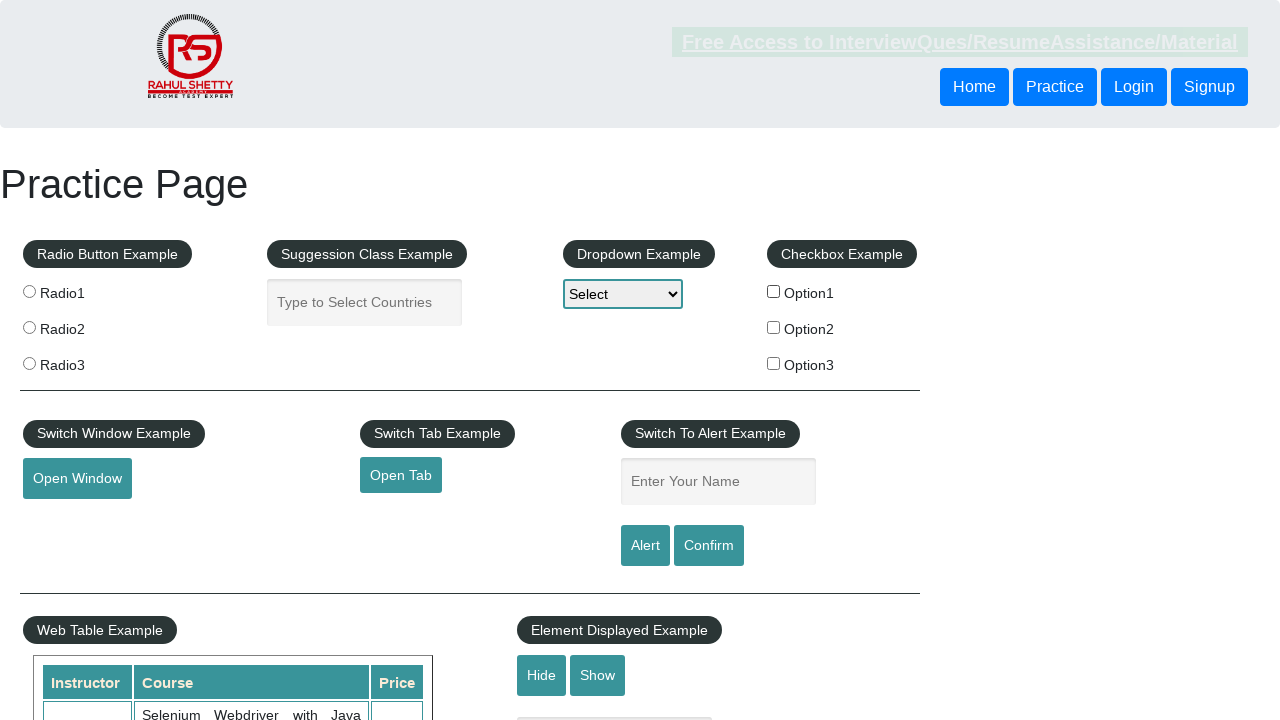

Printed total checkbox count: 3
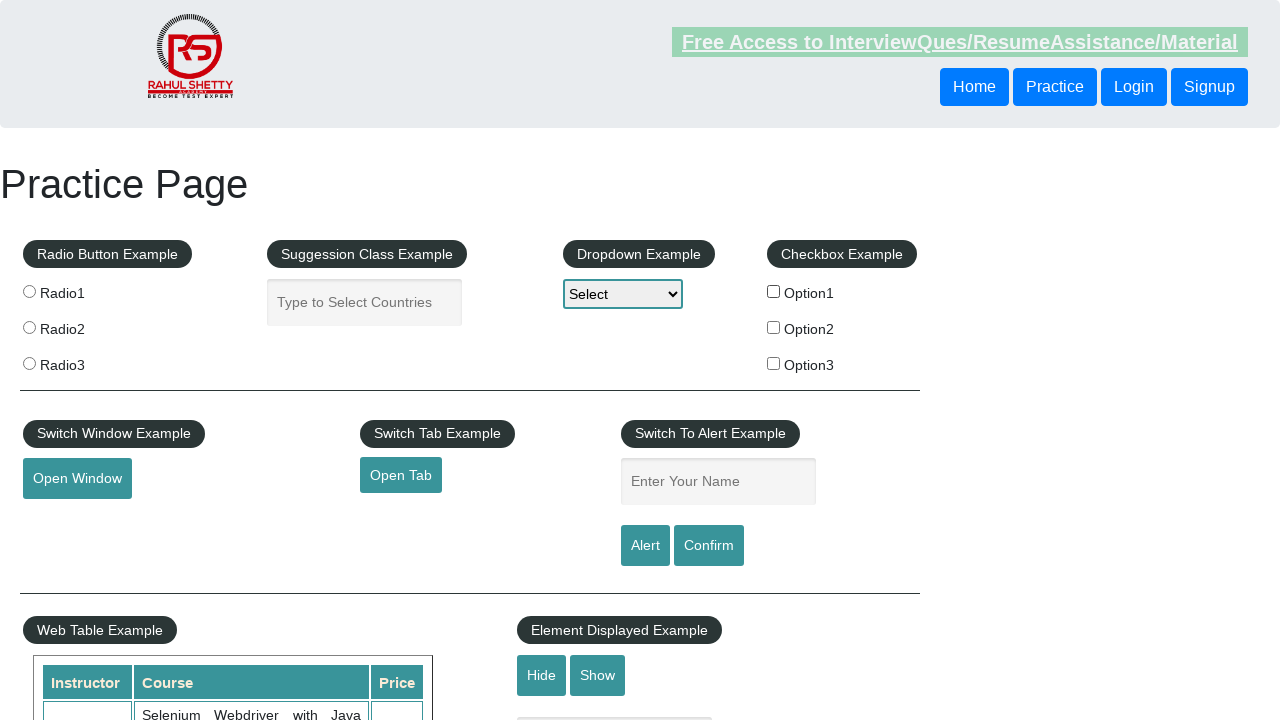

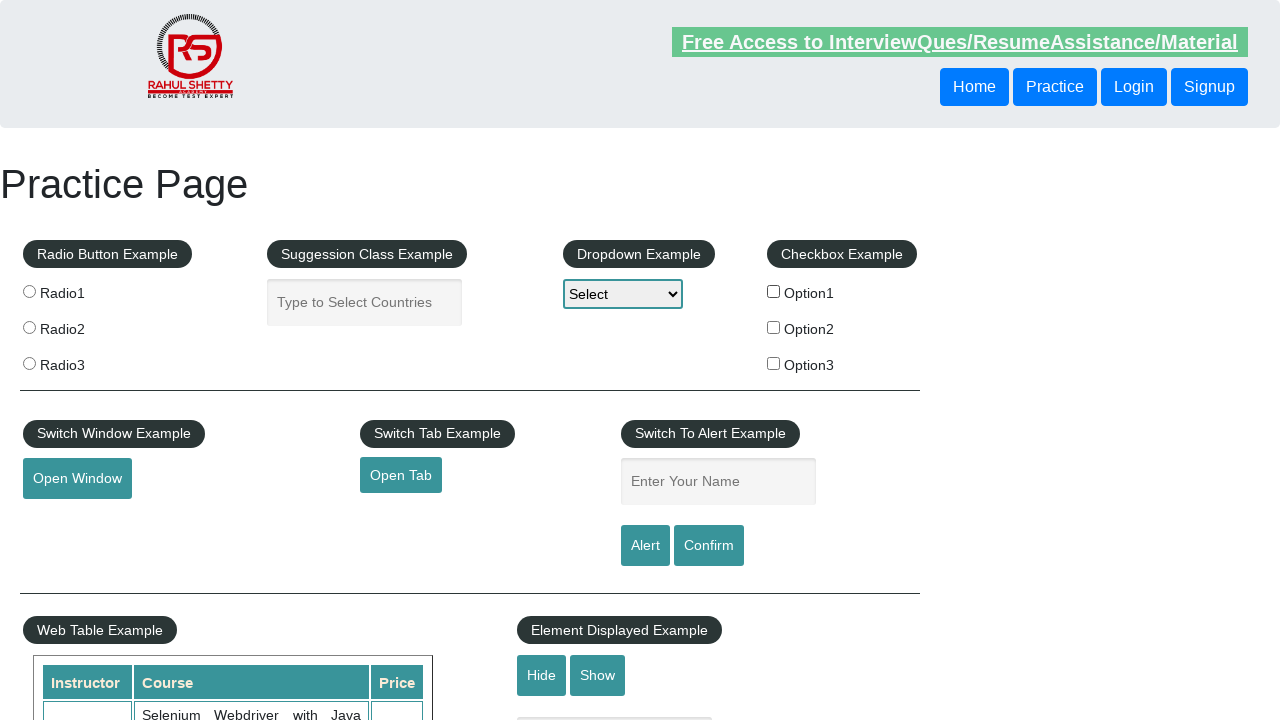